Tests a signup/registration form by filling in first name, last name, and email fields, then submitting the form.

Starting URL: http://secure-retreat-92358.herokuapp.com/

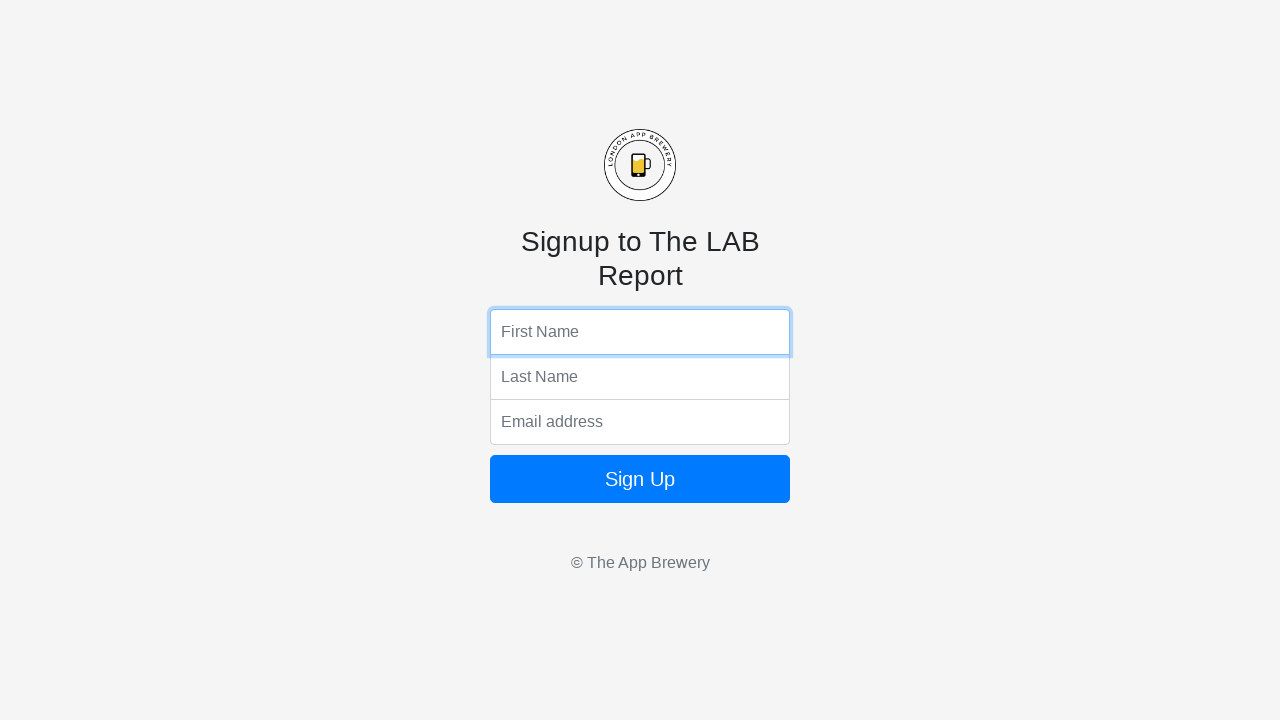

Filled first name field with 'Marcus' on input[name='fName']
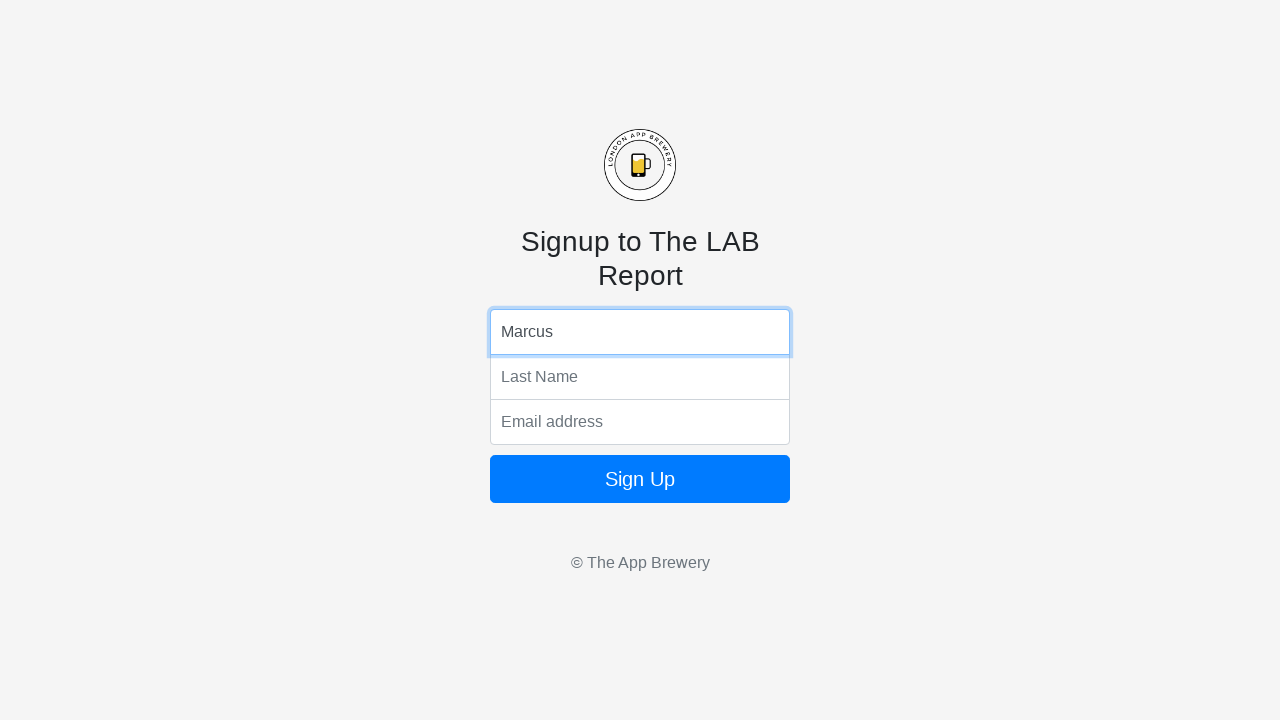

Filled last name field with 'Thompson' on input[name='lName']
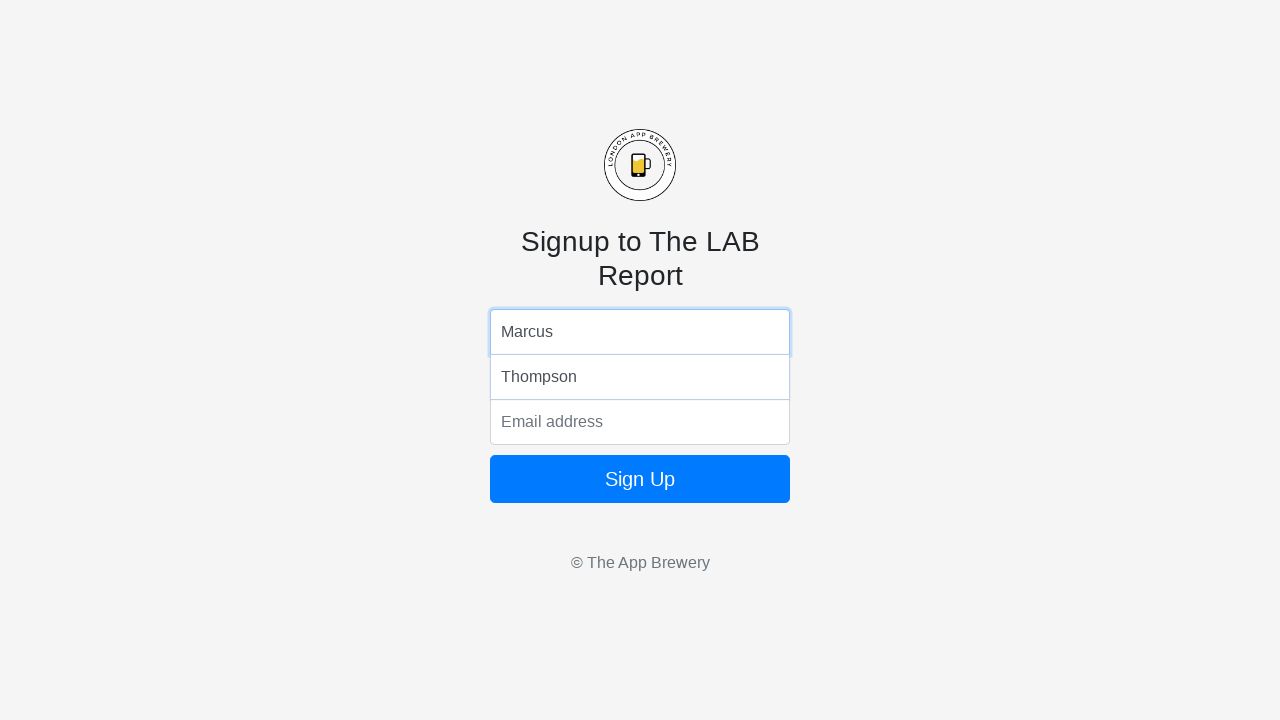

Filled email field with 'marcus.thompson@example.com' on input[name='email']
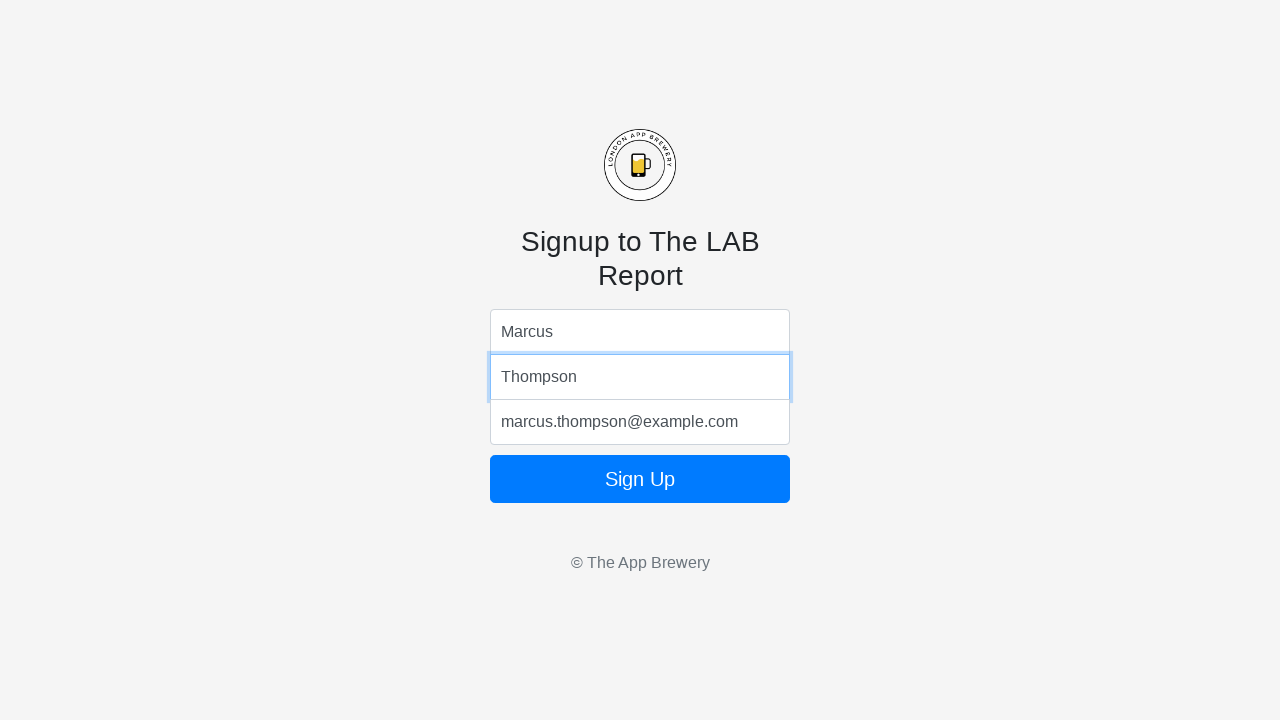

Clicked submit button to submit the registration form at (640, 479) on button
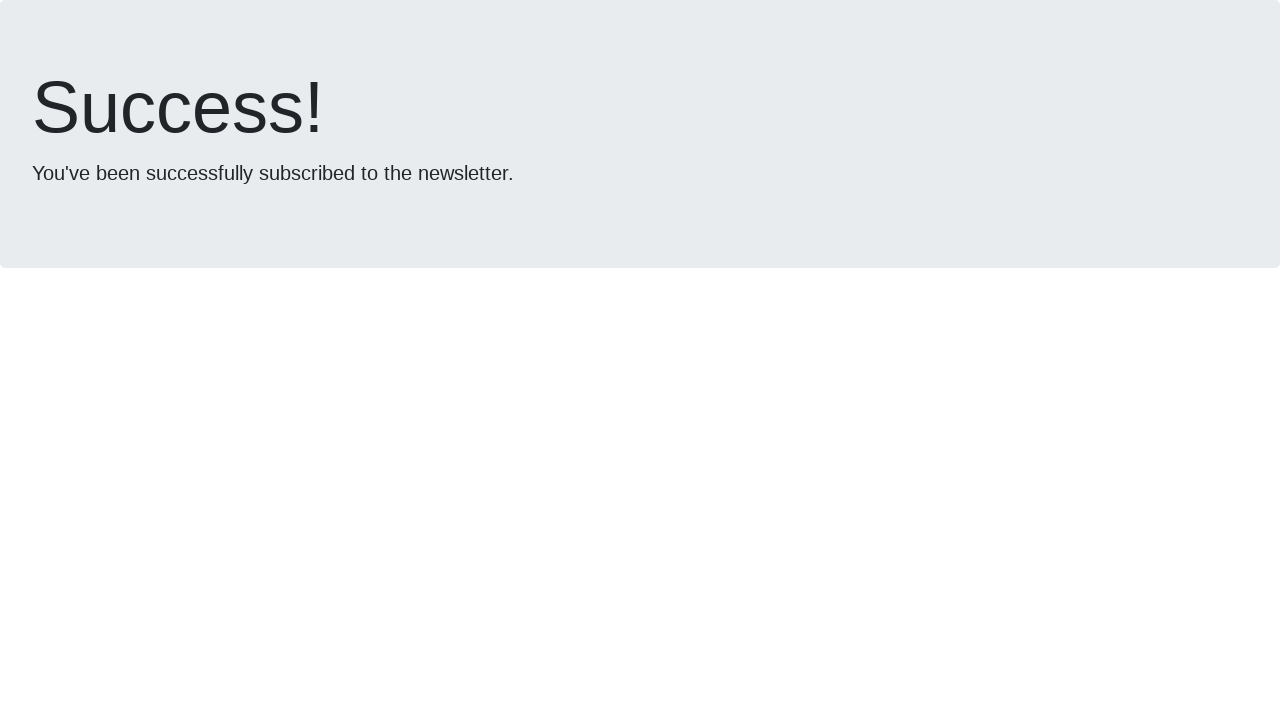

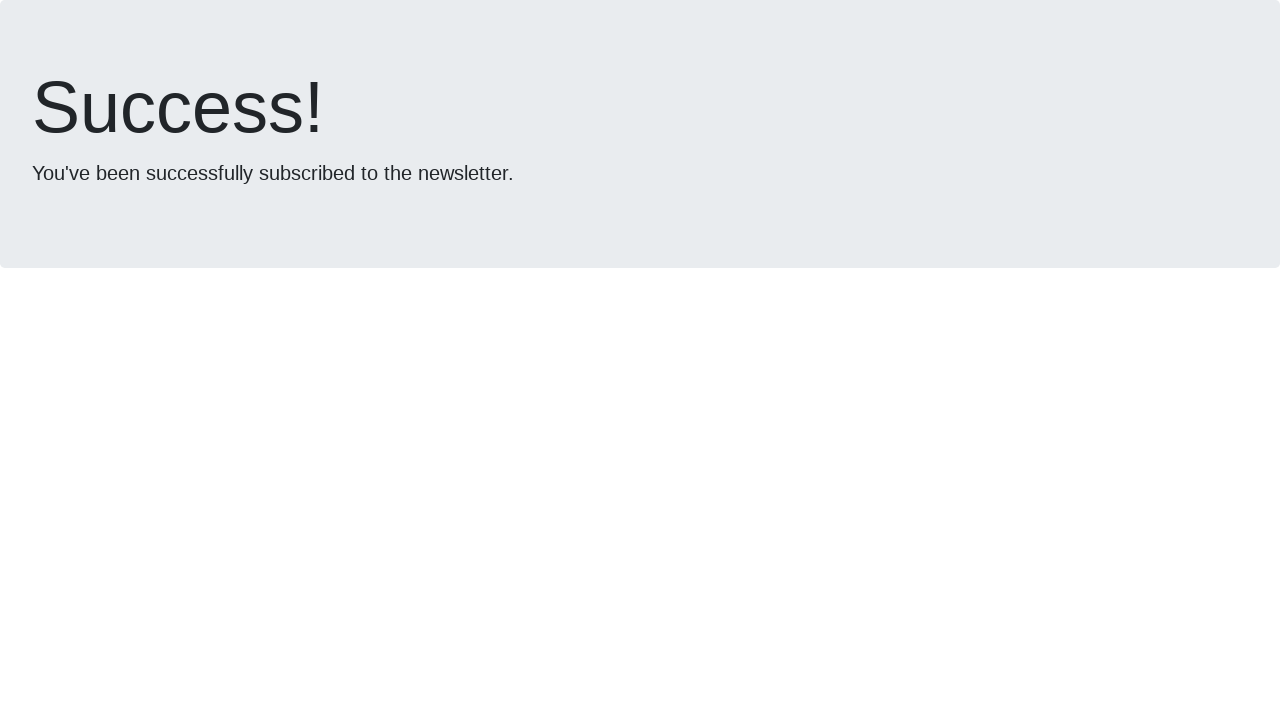